Navigates to a different Stepik lesson page to verify it loads

Starting URL: https://stepik.org/lesson/236896/step/1

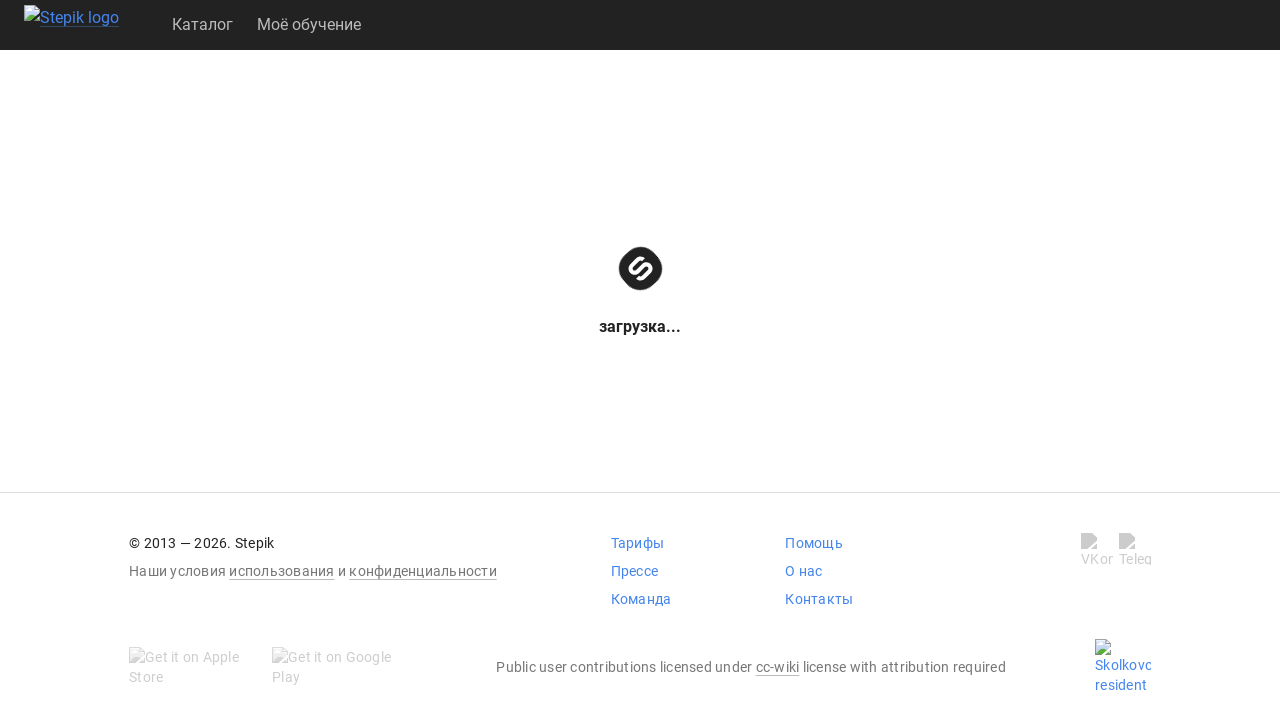

Waited for page to load completely (networkidle state)
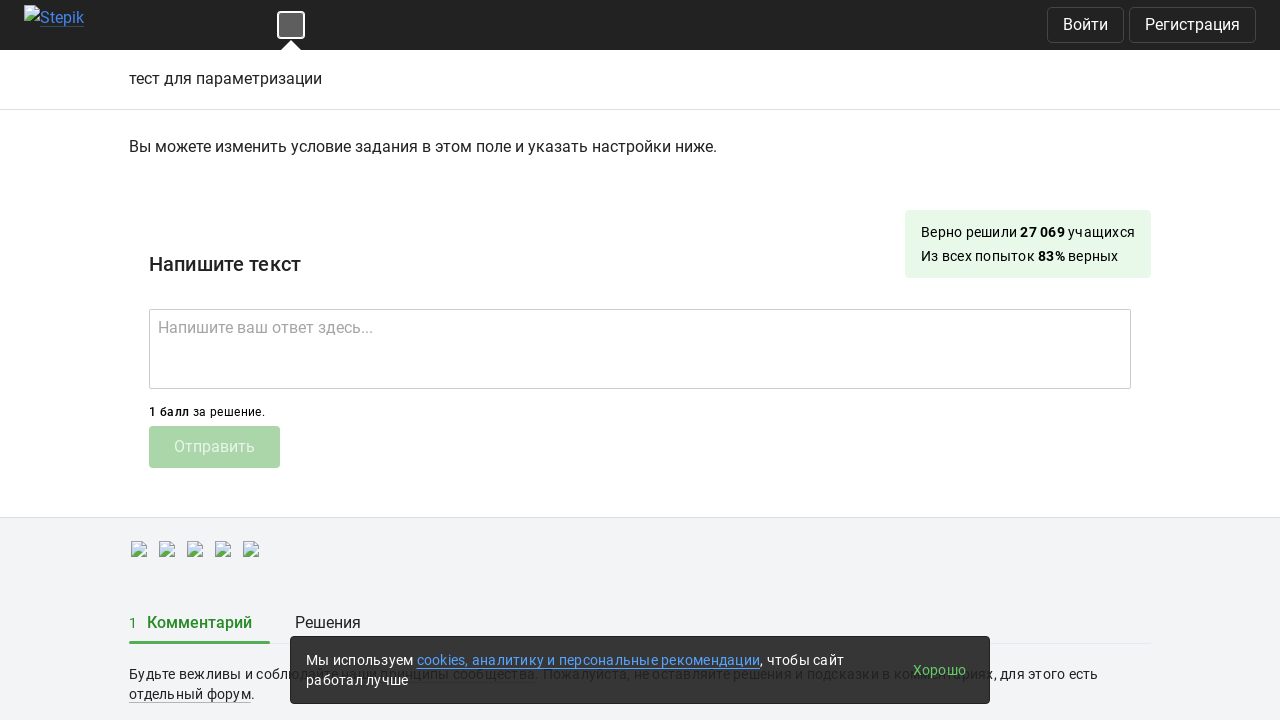

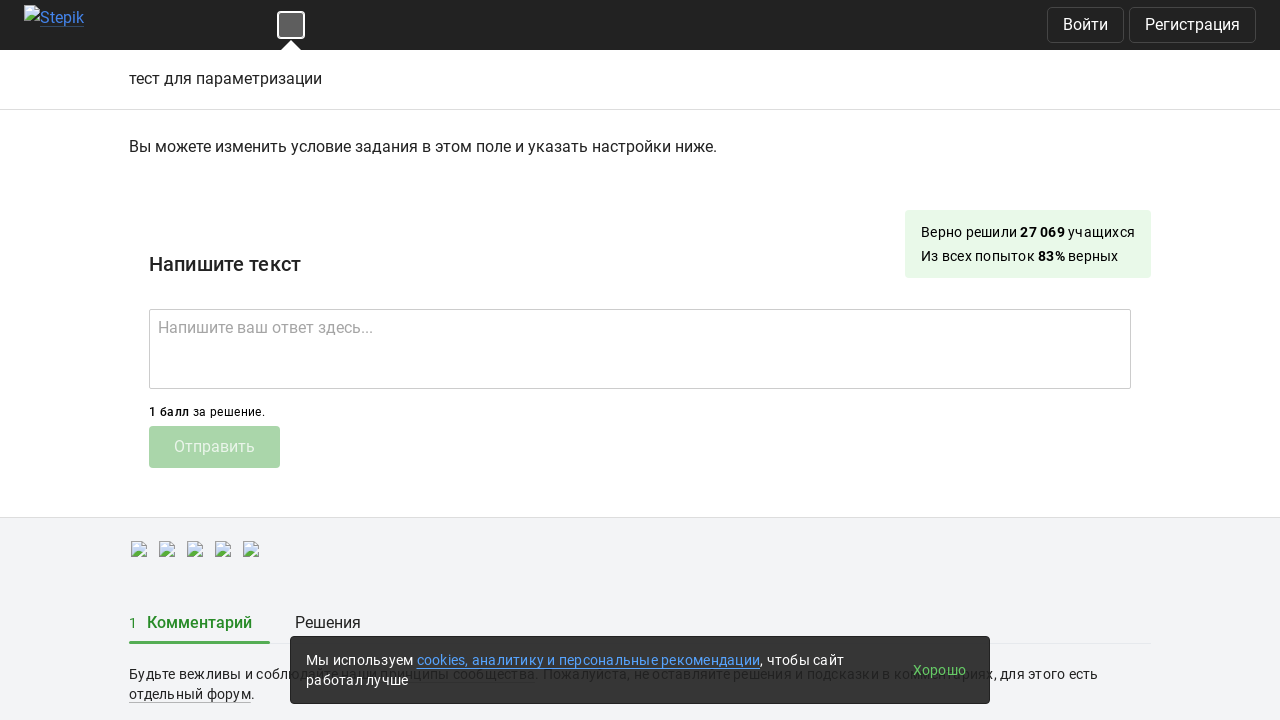